Tests successful login form submission with valid credentials and verifies success message appears

Starting URL: https://the-internet.herokuapp.com/login

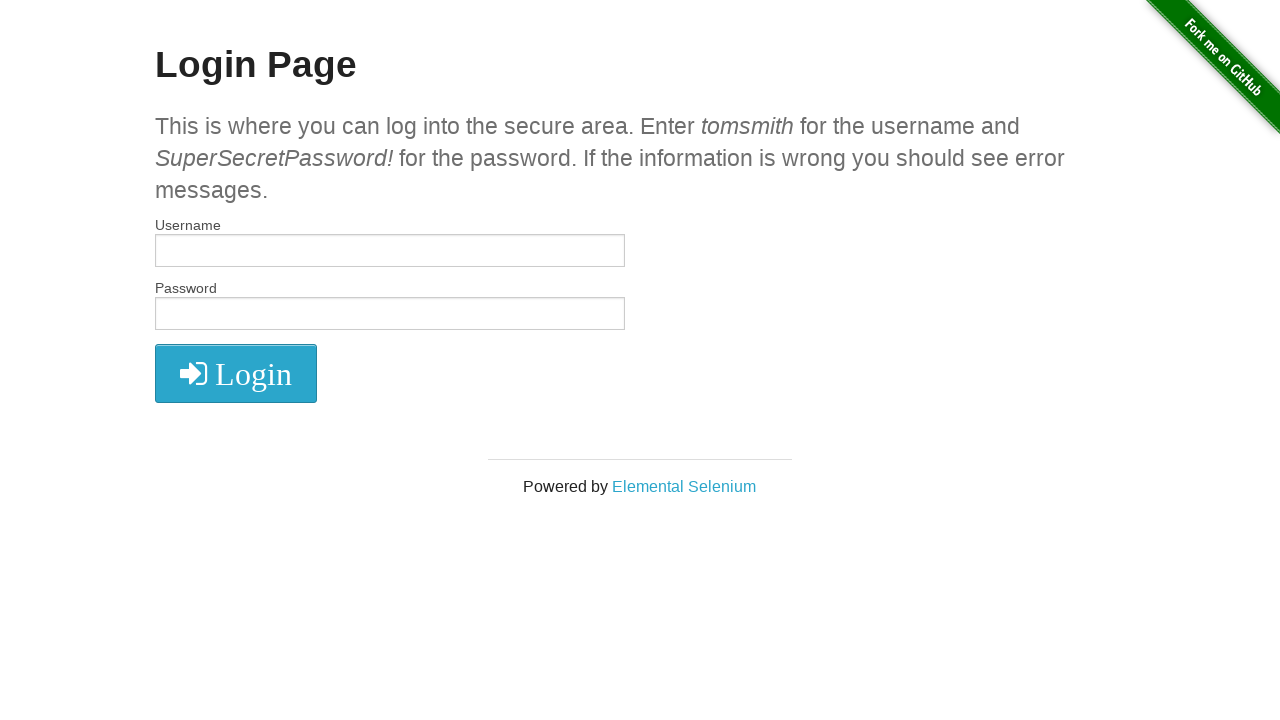

Filled username field with 'tomsmith' on #username
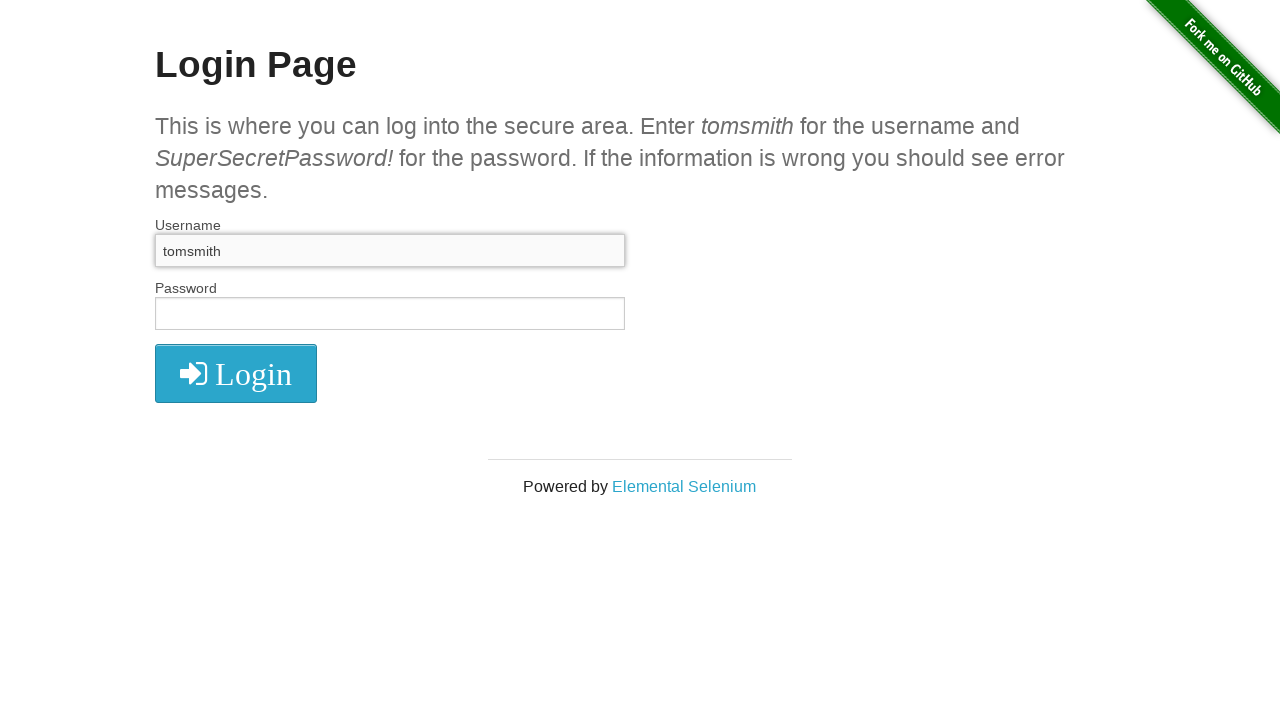

Filled password field with credentials on #password
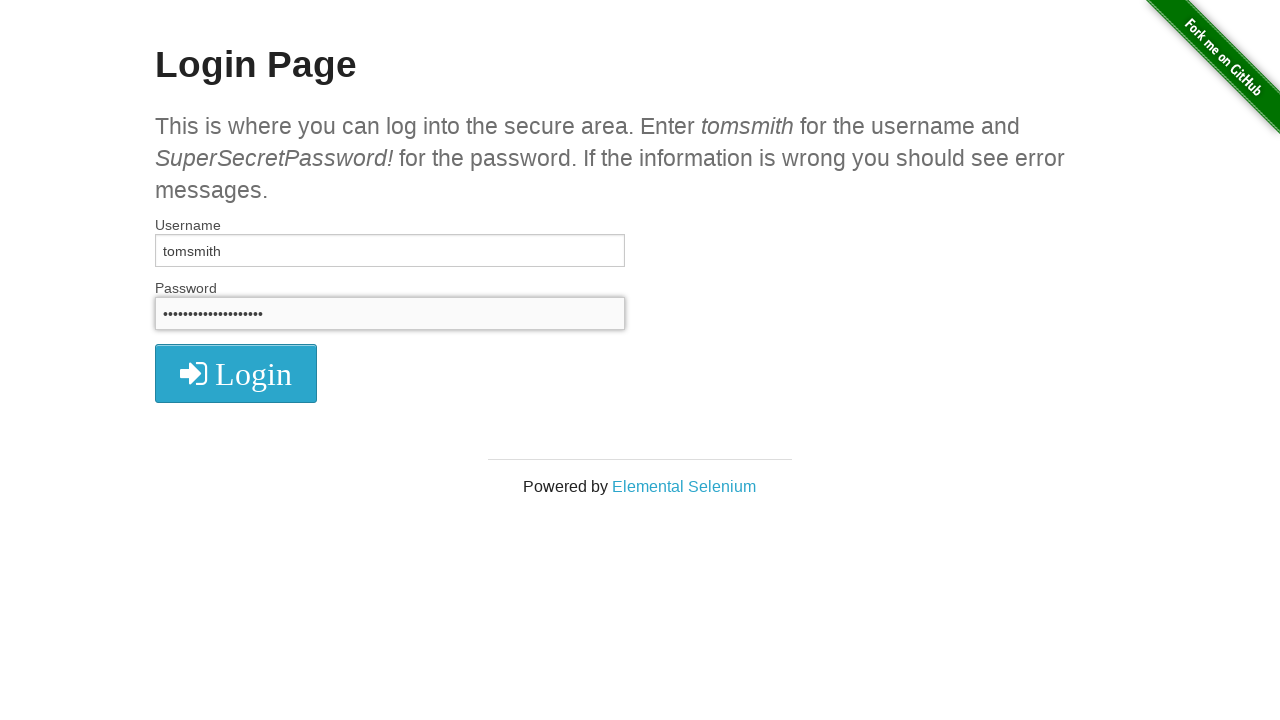

Clicked login submit button at (236, 373) on button[type='submit']
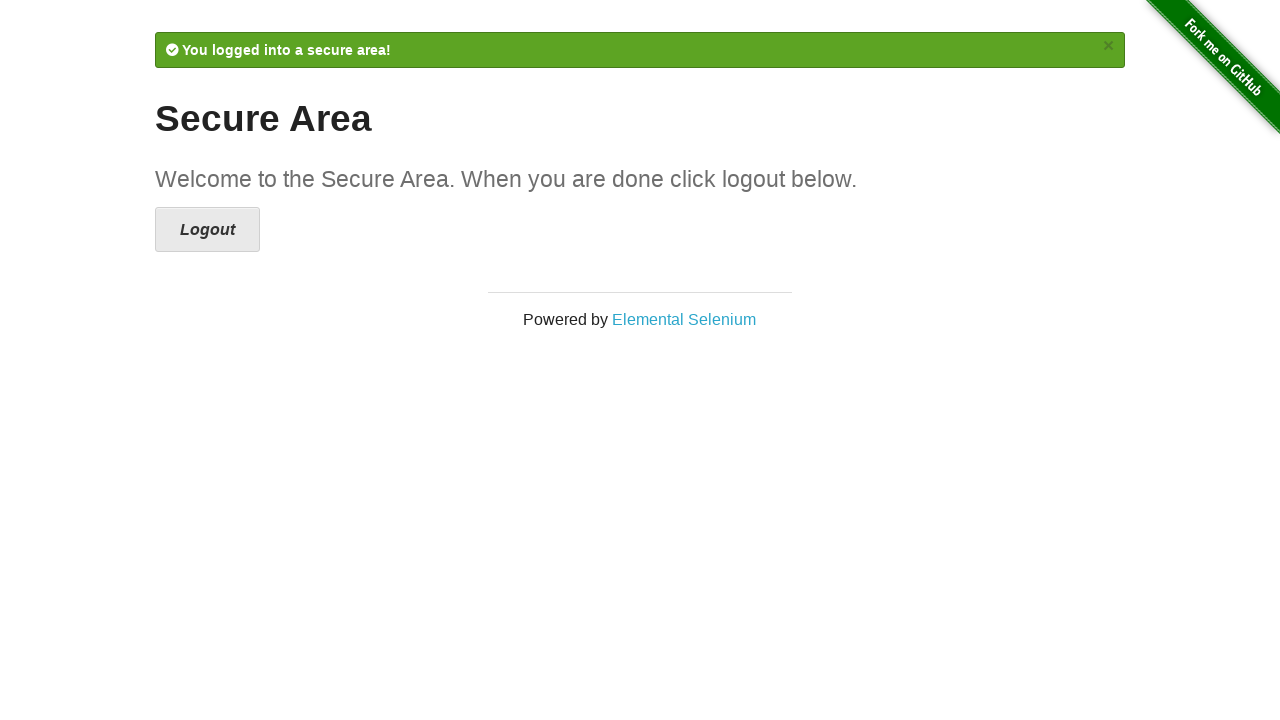

Waited for success message to appear
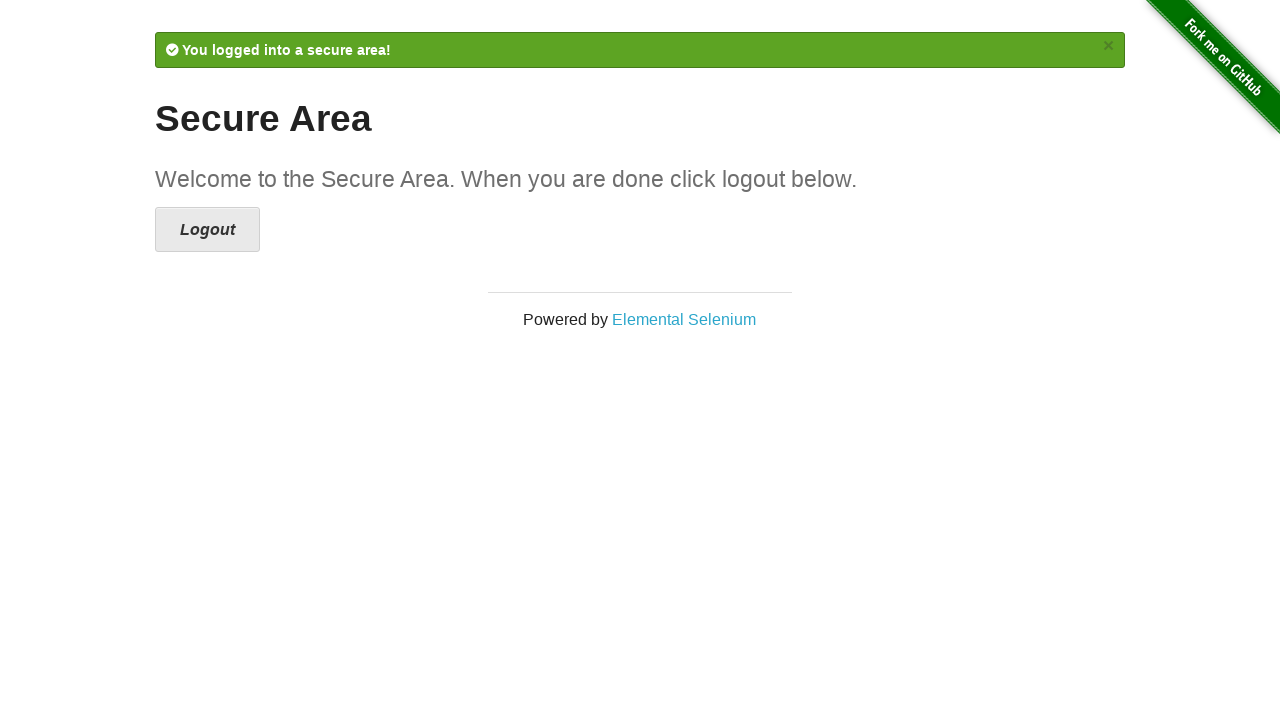

Retrieved success message text content
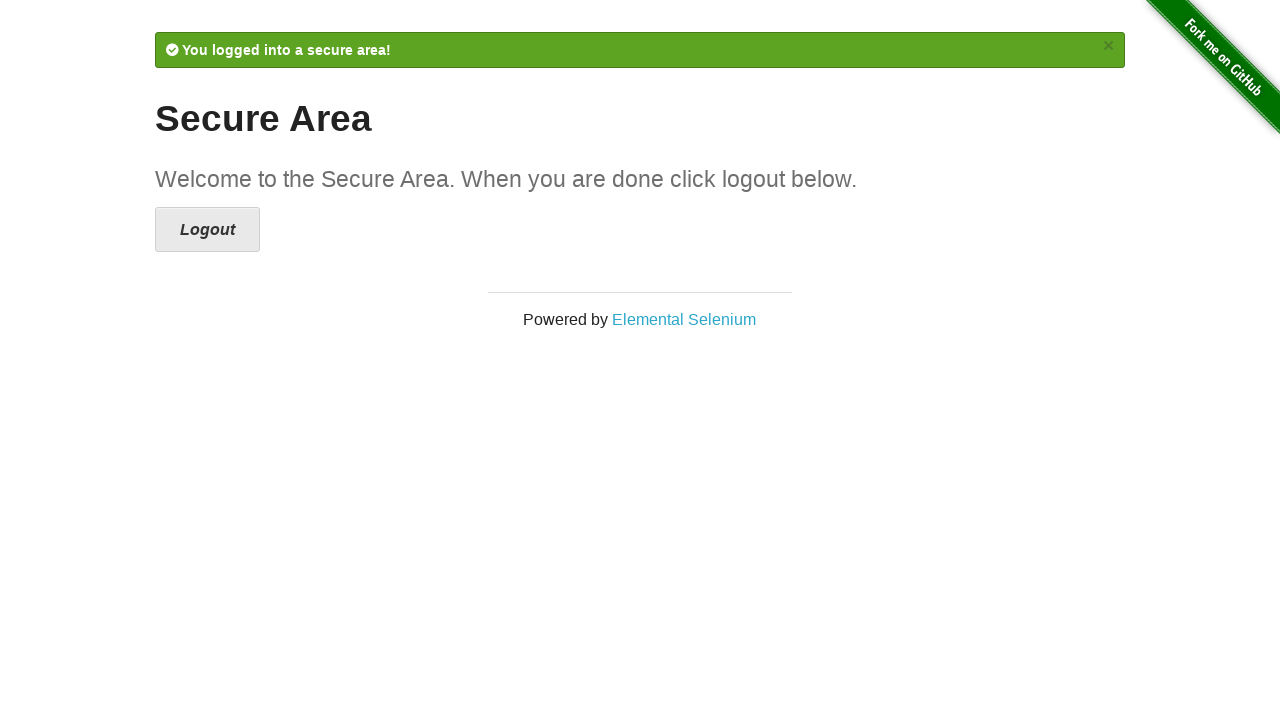

Verified success message contains expected text 'You logged into a secure area!'
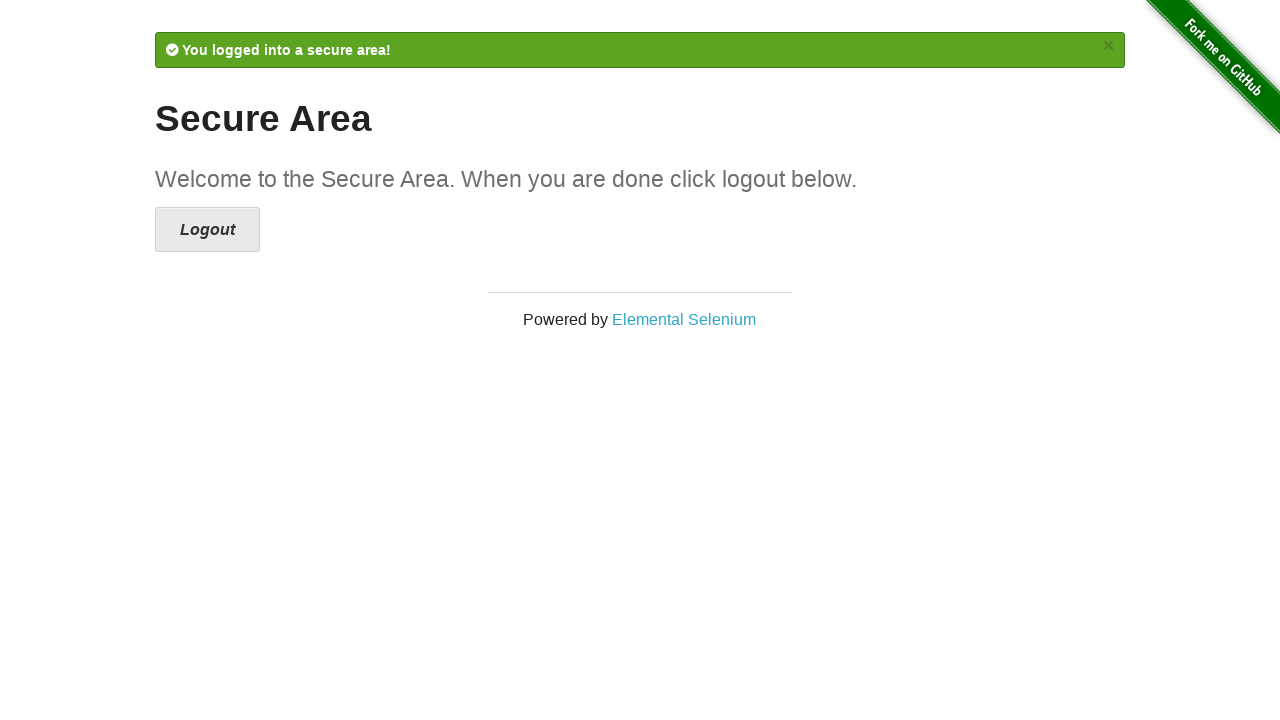

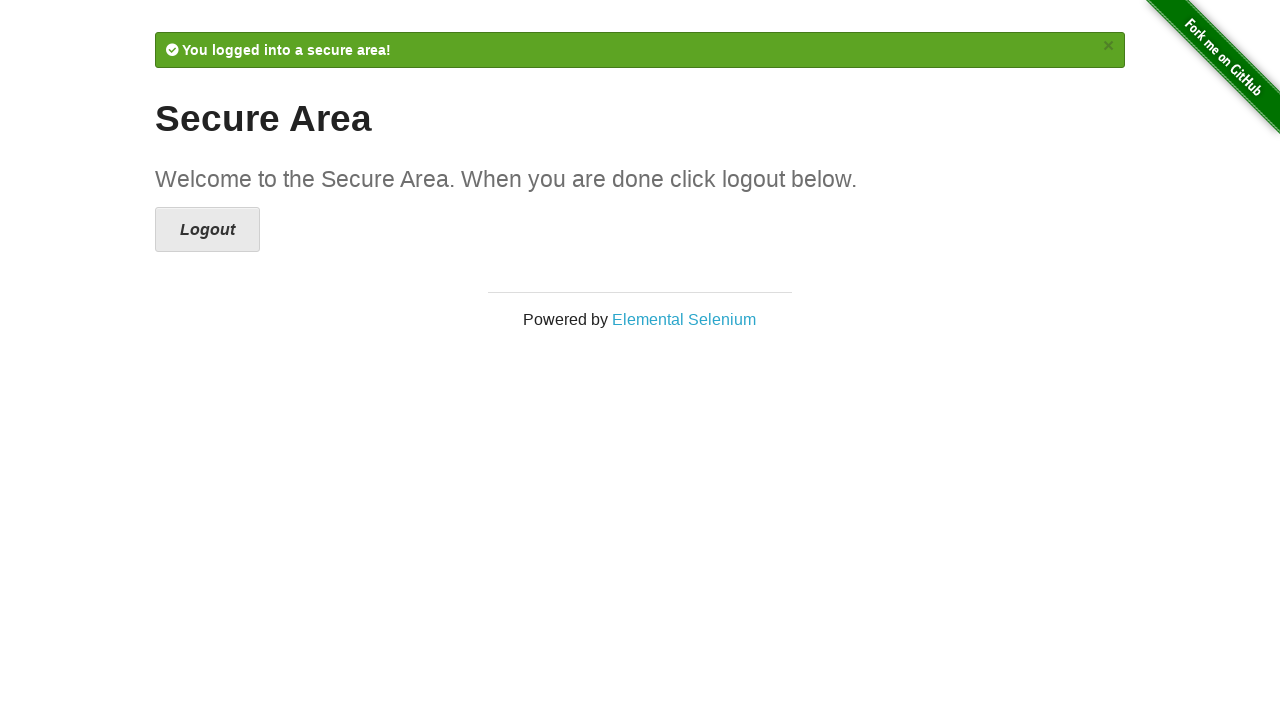